Navigates to the Demoblaze home page and waits for full page content to load

Starting URL: https://demoblaze.com/

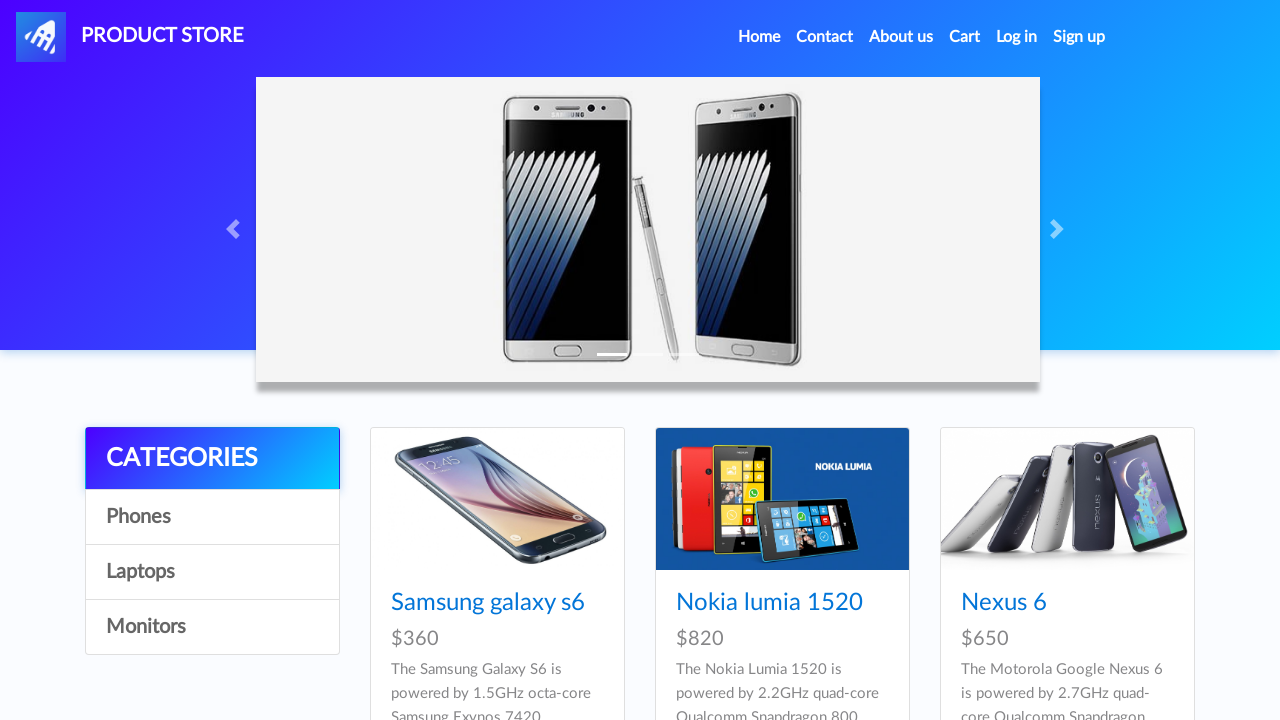

Navigated to Demoblaze home page
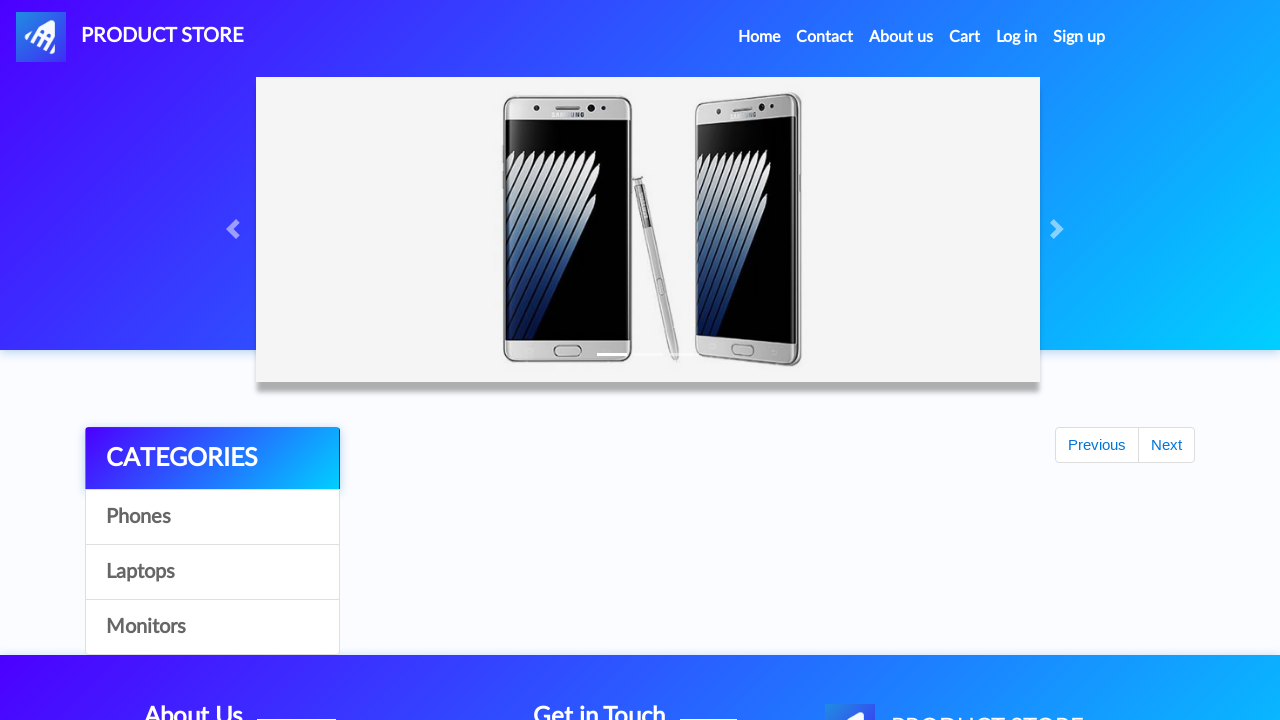

Waited for full page content to load (networkidle)
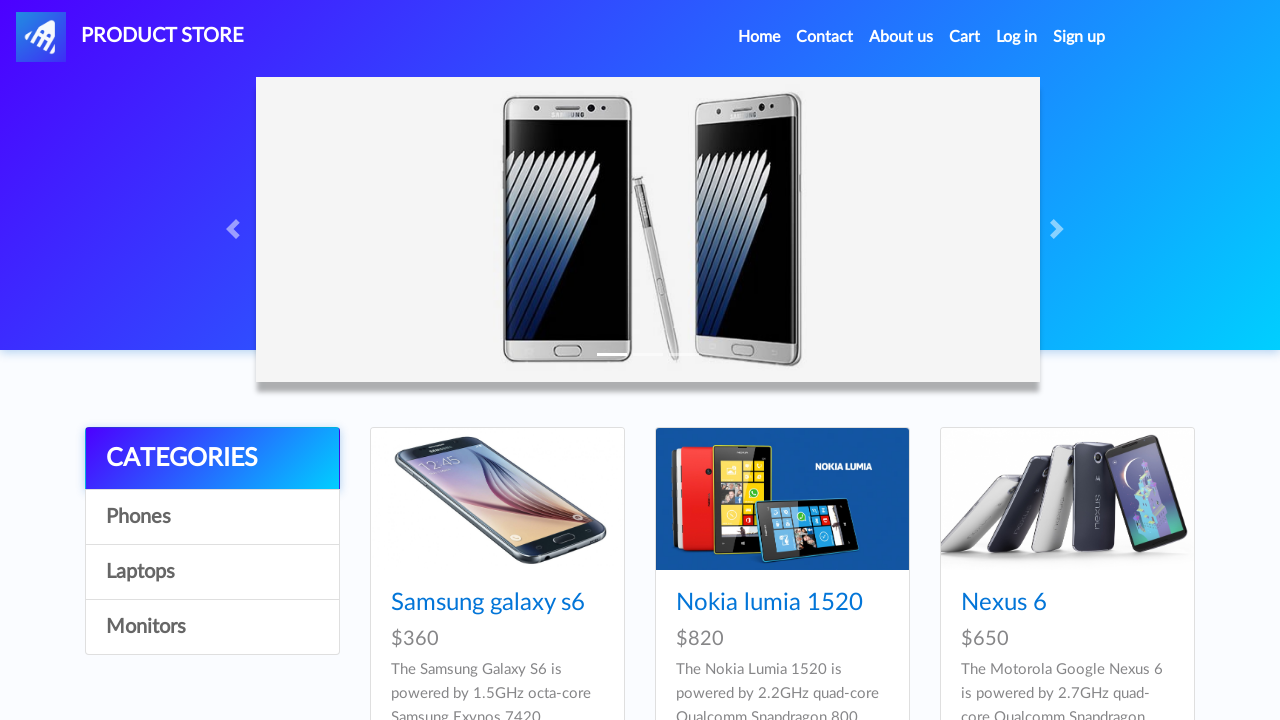

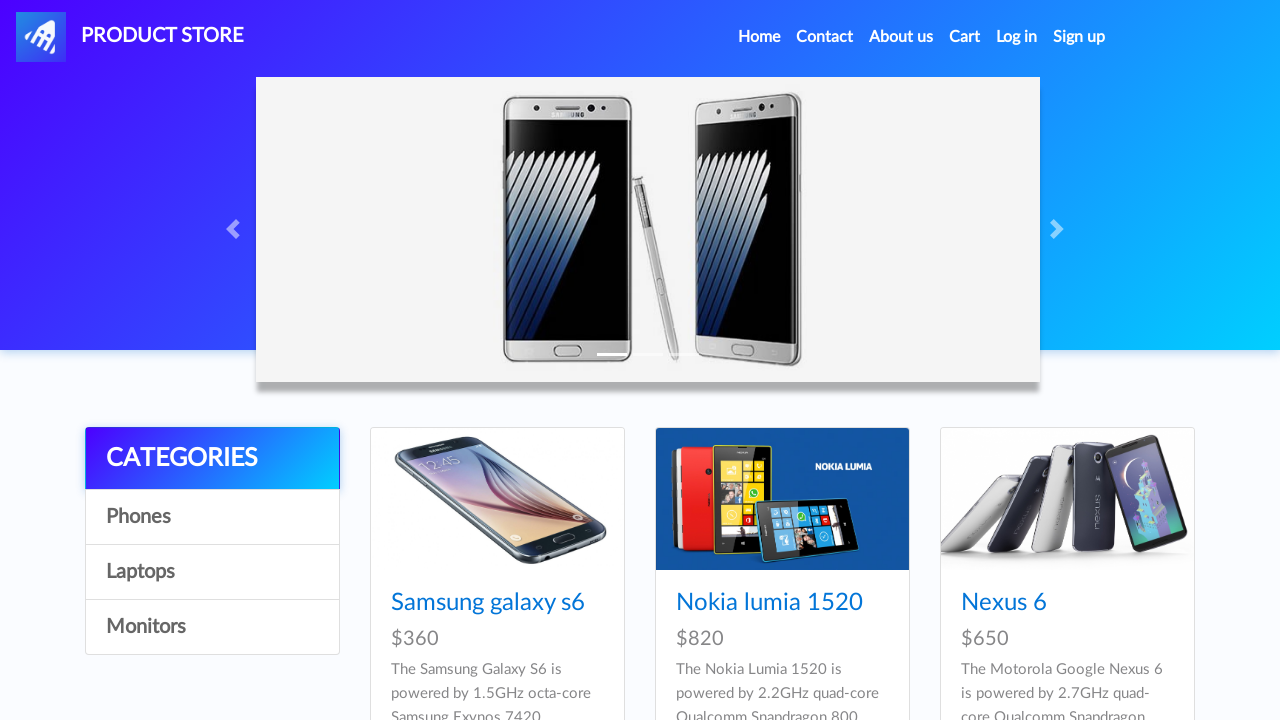